Tests right-click context menu functionality by right-clicking on a button, selecting the "Copy" option from the context menu, and accepting the resulting alert dialog

Starting URL: http://swisnl.github.io/jQuery-contextMenu/demo.html

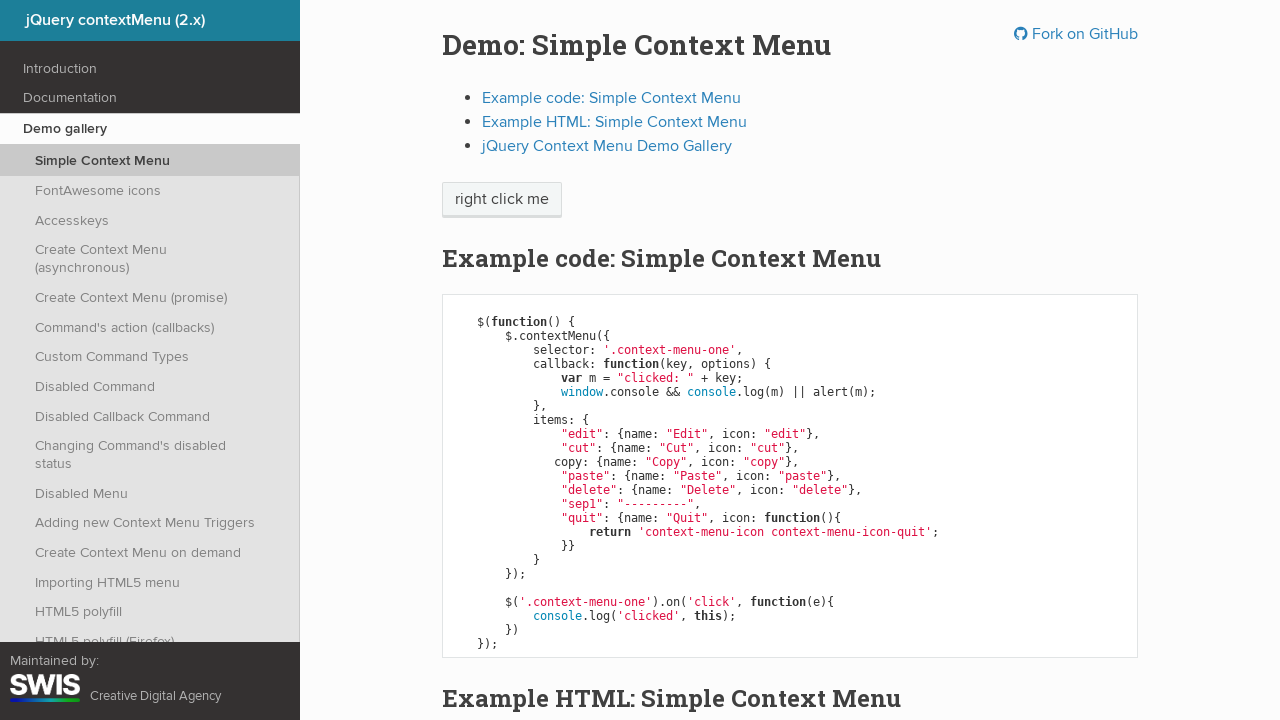

Right-clicked on context menu button at (502, 200) on span.context-menu-one.btn.btn-neutral
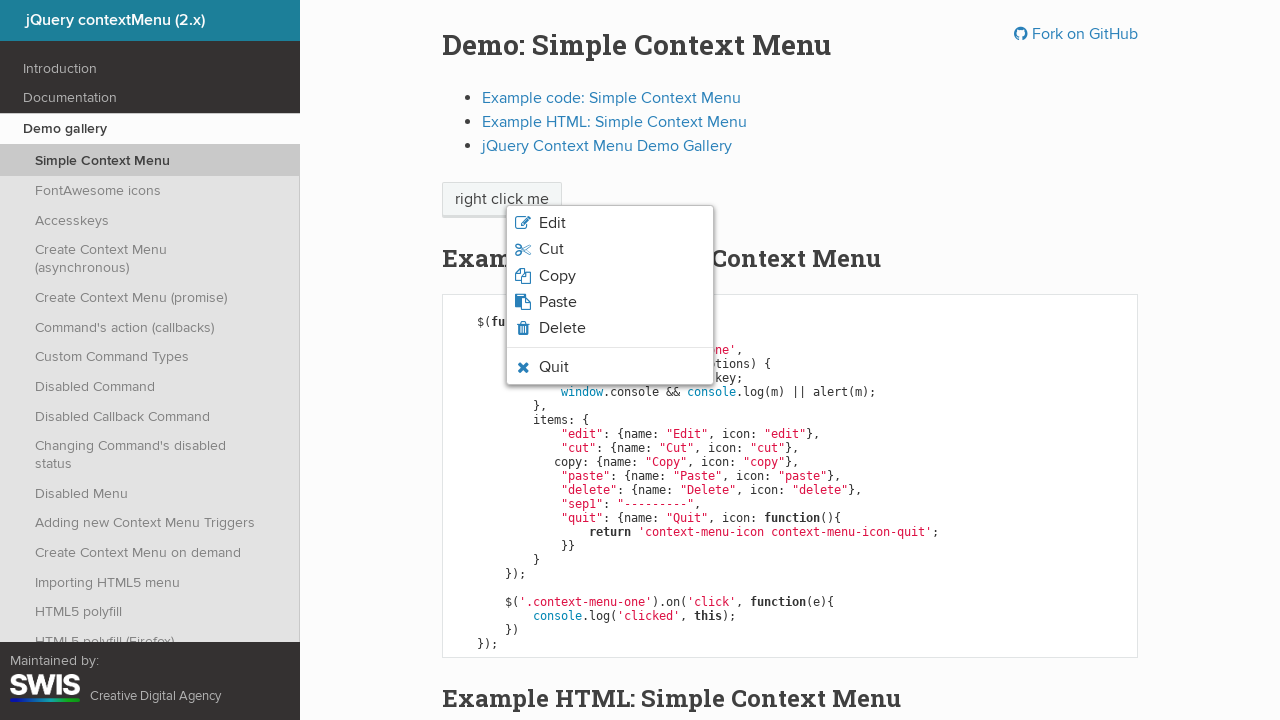

Clicked 'Copy' option from context menu at (557, 276) on xpath=//span[normalize-space()='Copy']
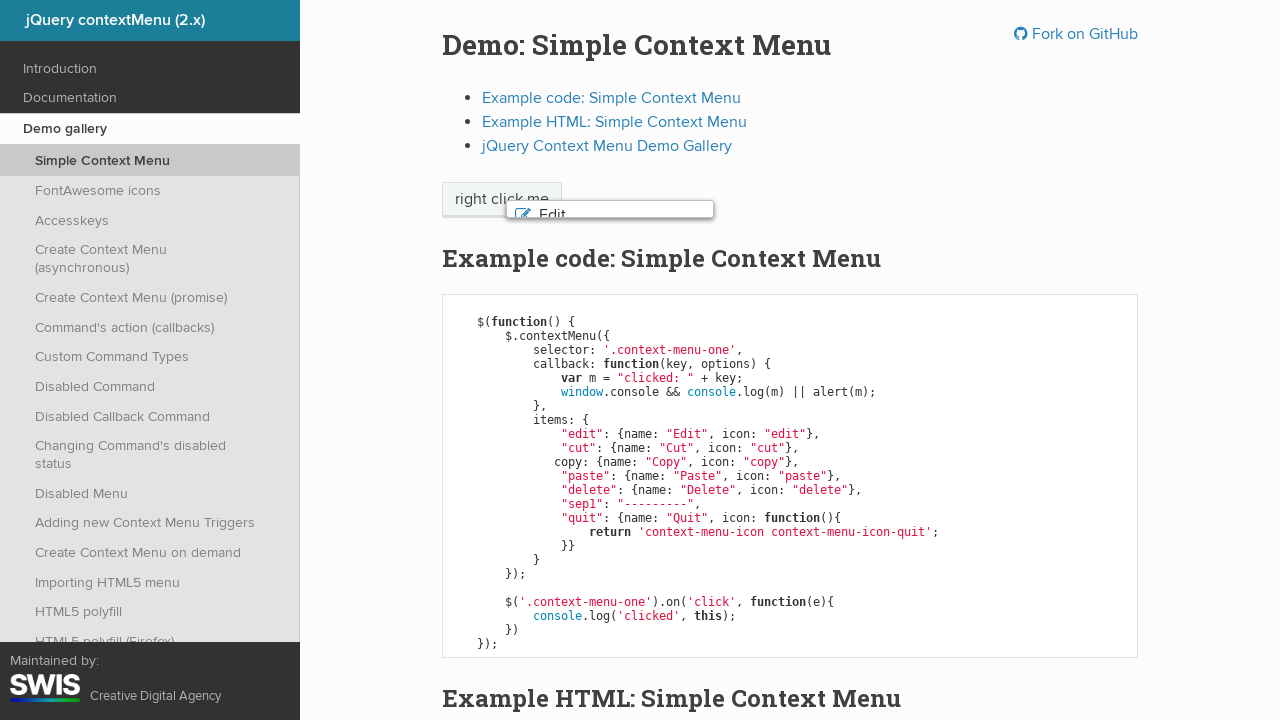

Set up dialog handler to accept alerts
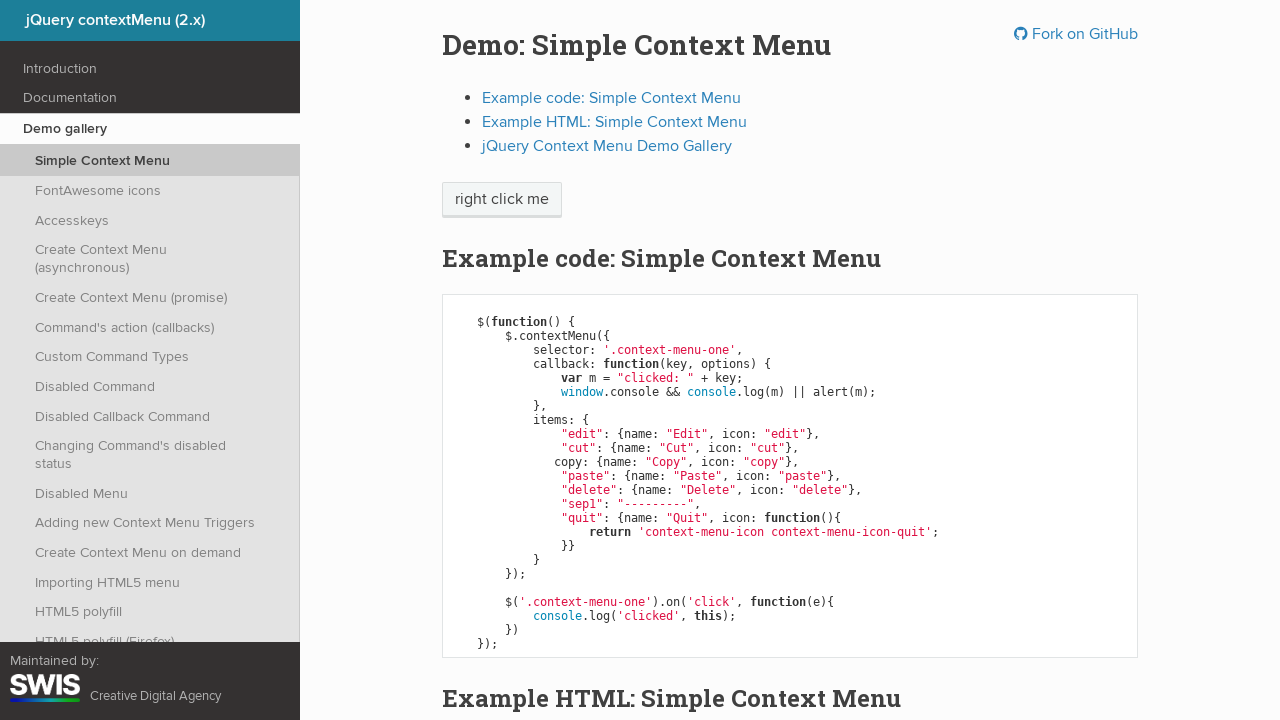

Waited for alert dialog to appear
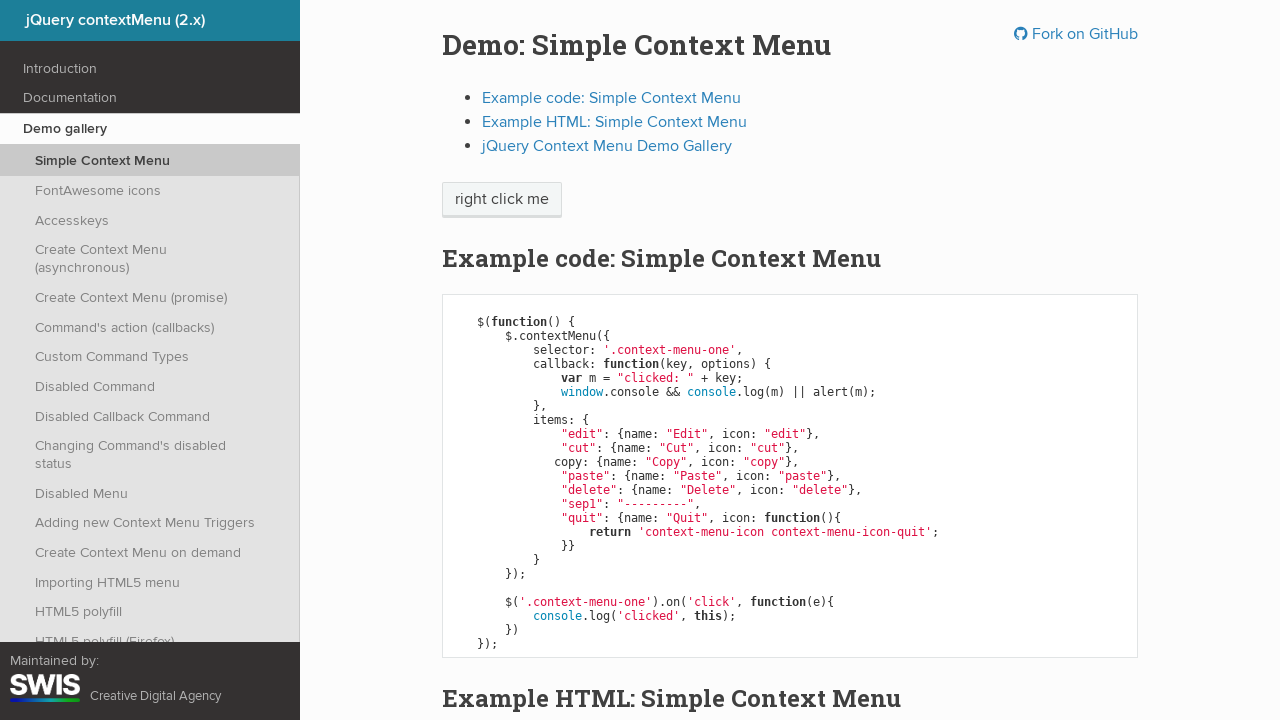

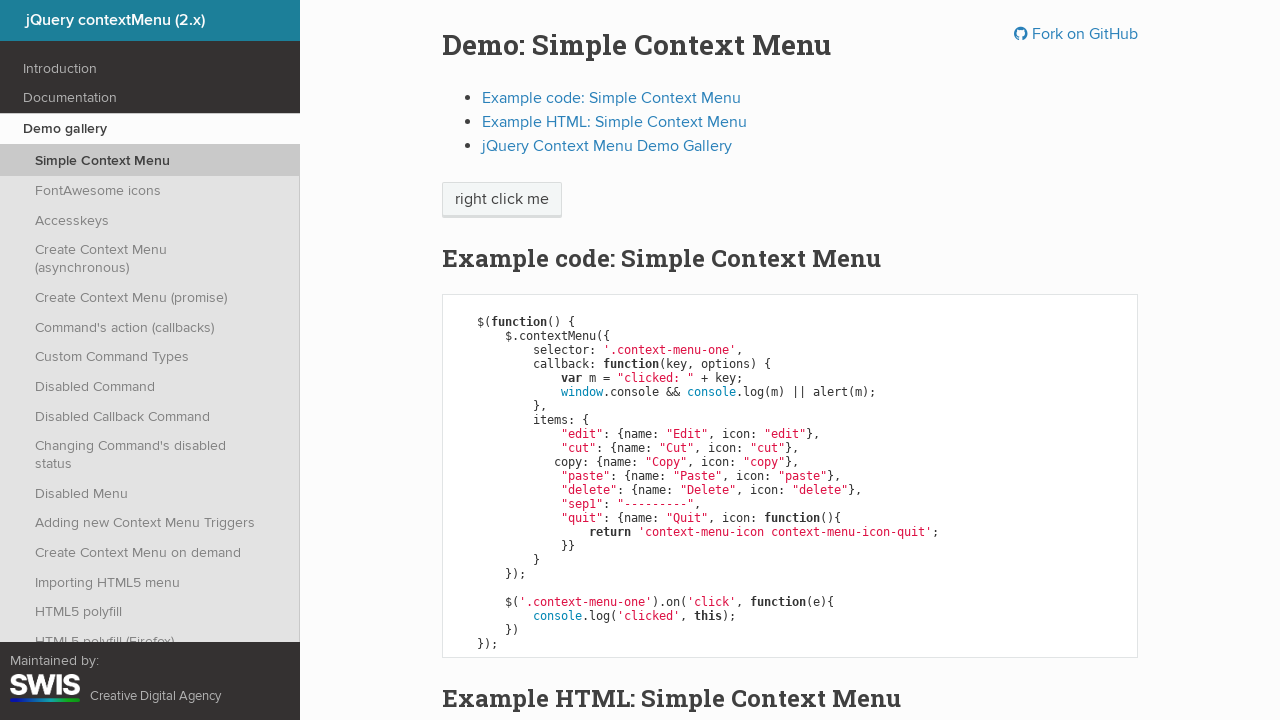